Tests JavaScript alert handling by clicking a button to trigger an alert and then accepting it

Starting URL: https://formy-project.herokuapp.com/switch-window

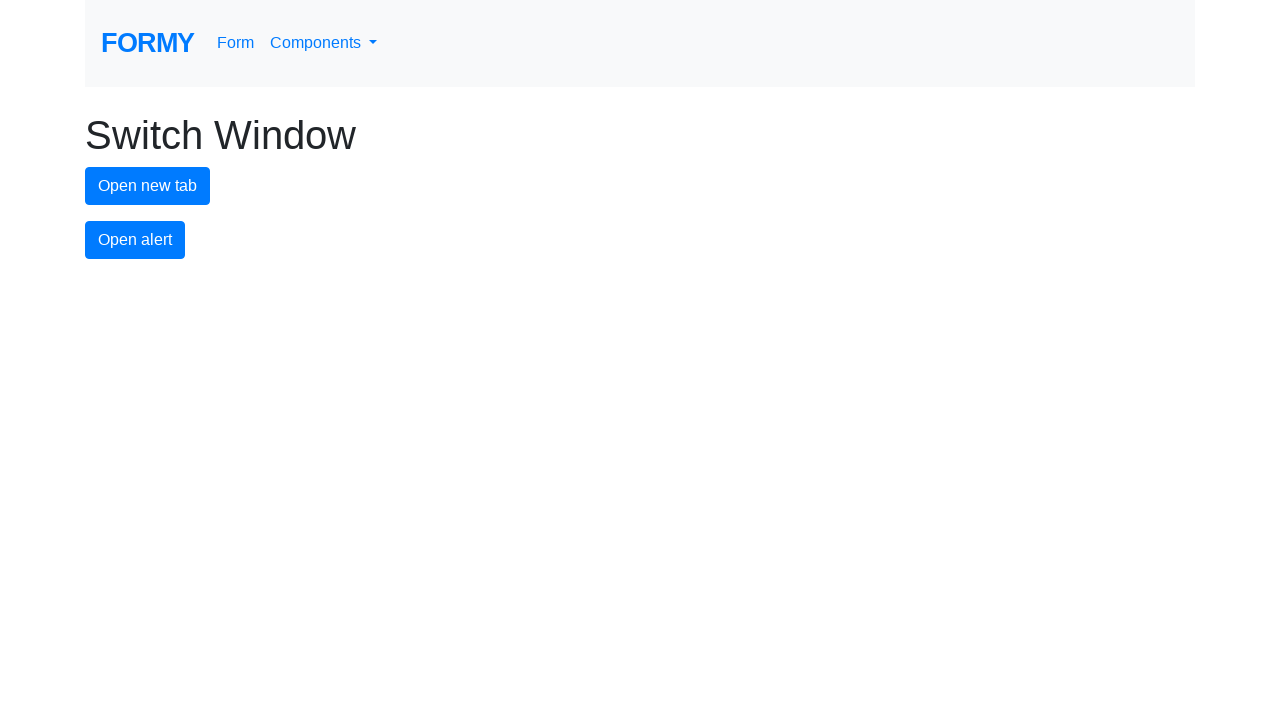

Clicked alert button to trigger JavaScript alert at (135, 240) on #alert-button
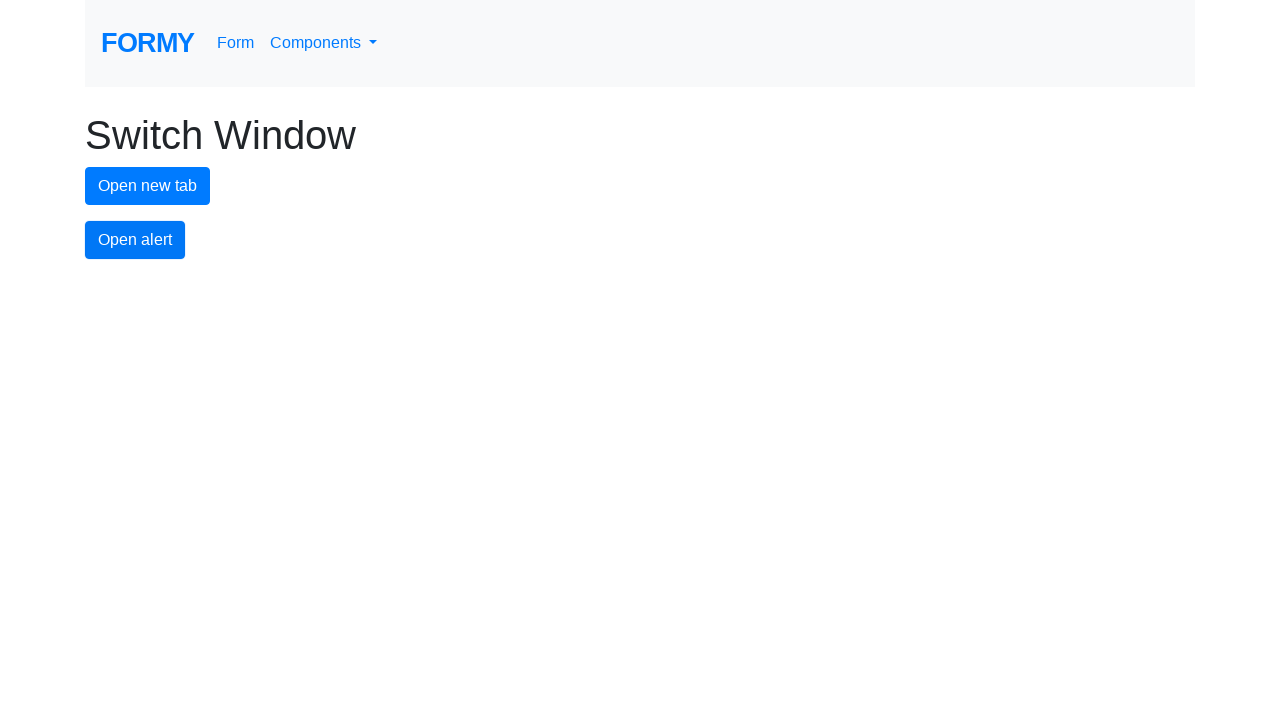

Set up dialog handler to accept JavaScript alert
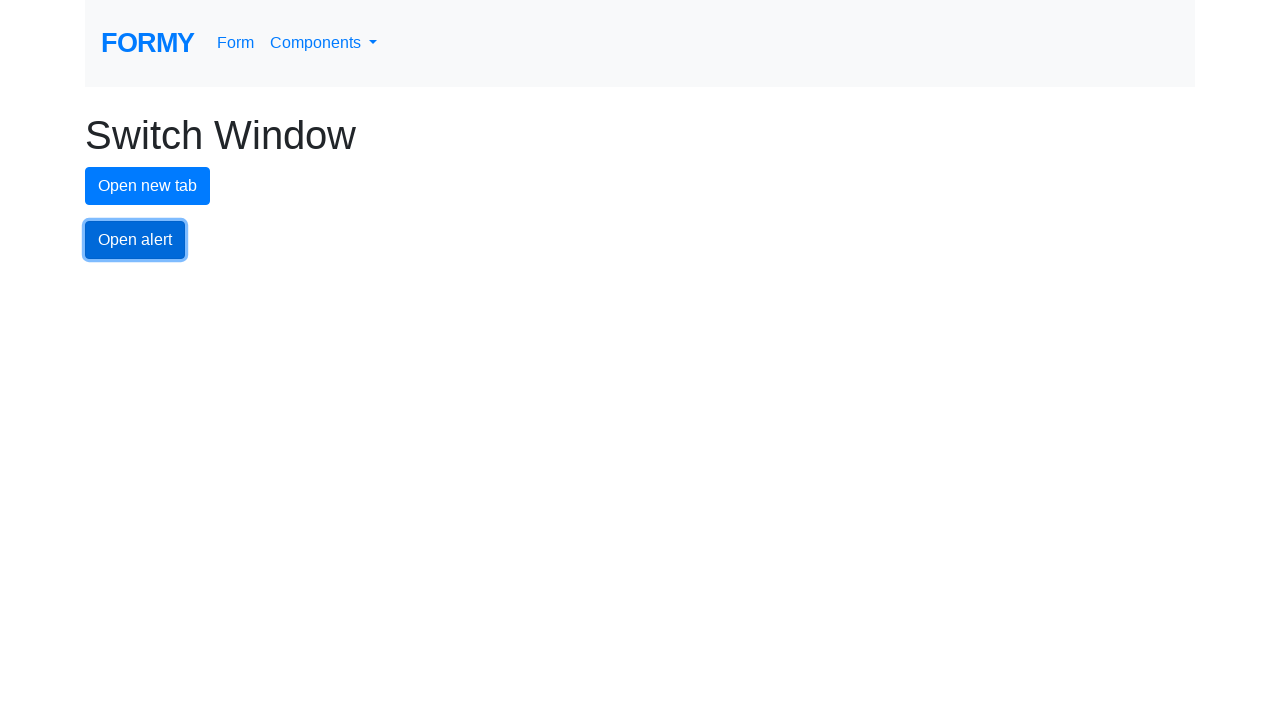

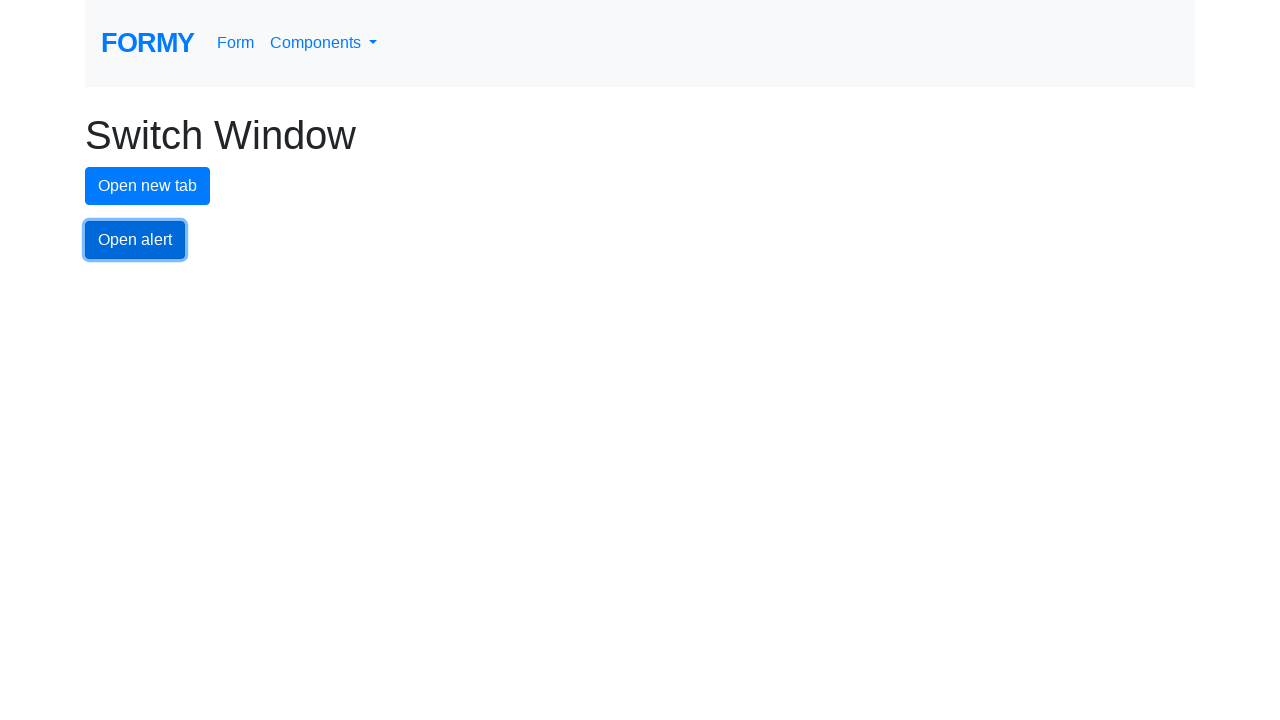